Tests alert handling on a Selenium practice page by verifying the URL and clicking the "Try it" button to trigger an alert

Starting URL: http://seleniumpractise.blogspot.com/2019/01/alert-demo.html

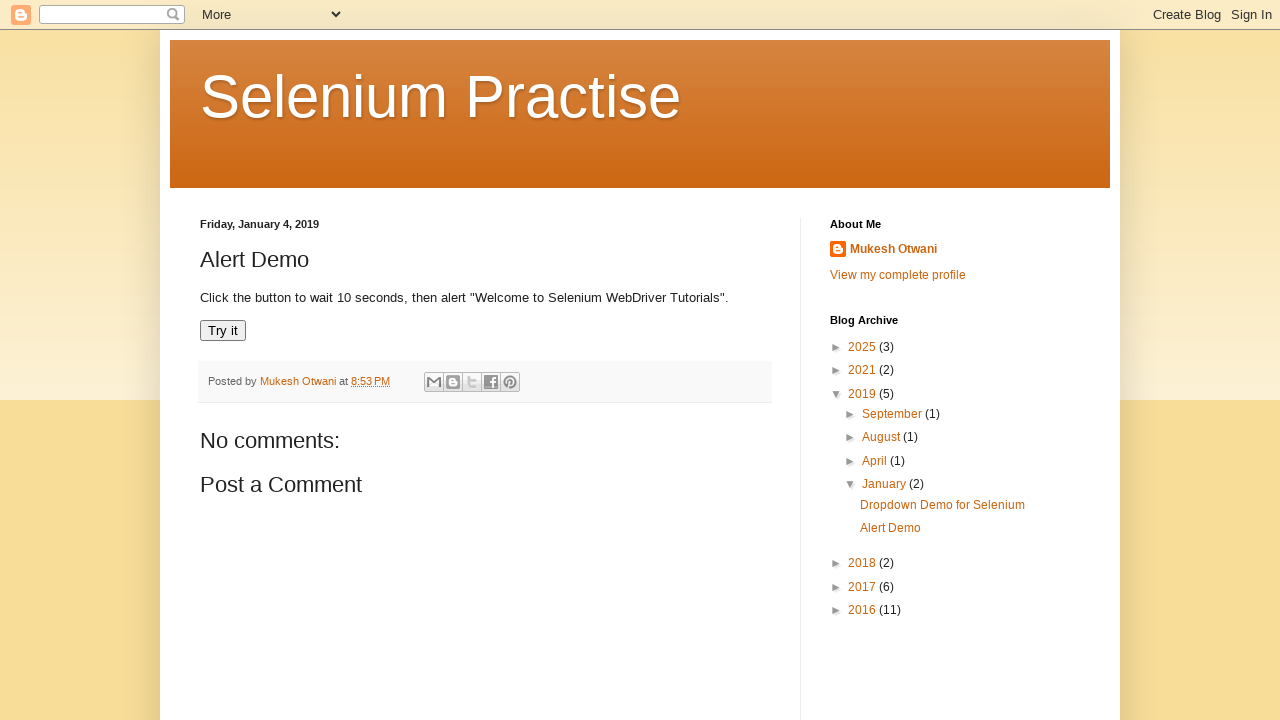

Verified URL contains 'blogspot'
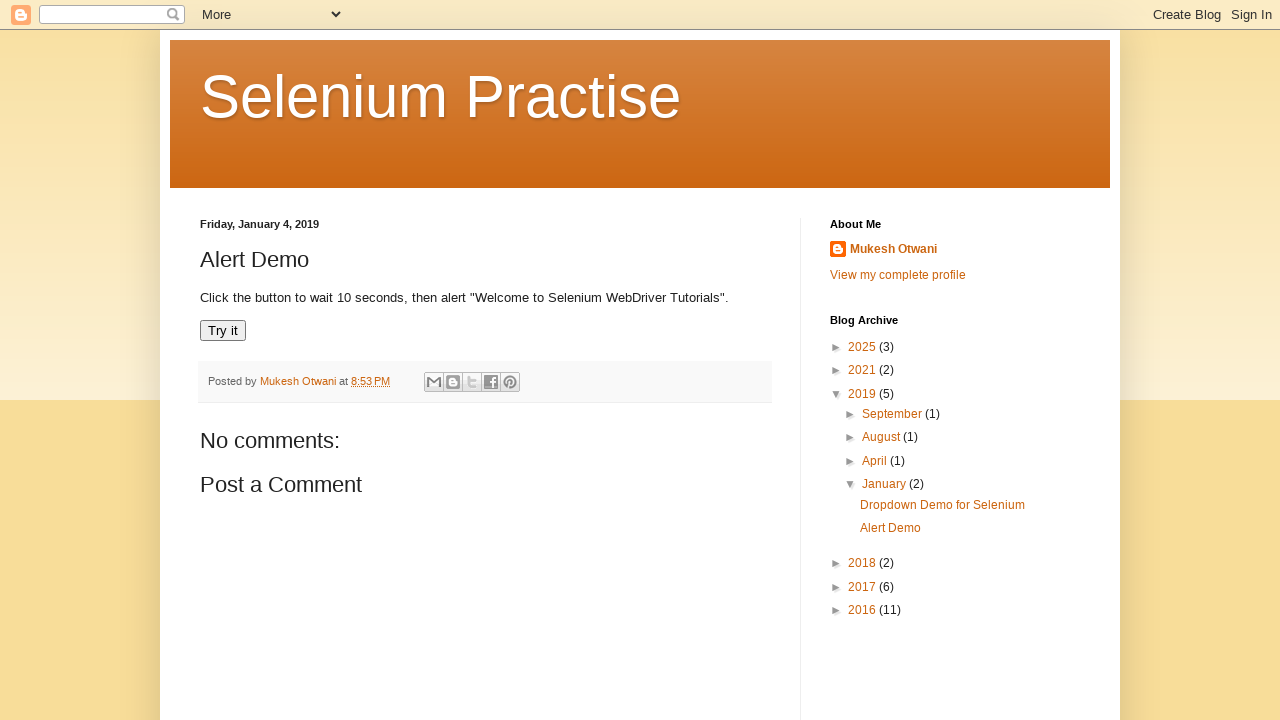

Clicked 'Try it' button to trigger alert at (223, 331) on xpath=//button[text()='Try it']
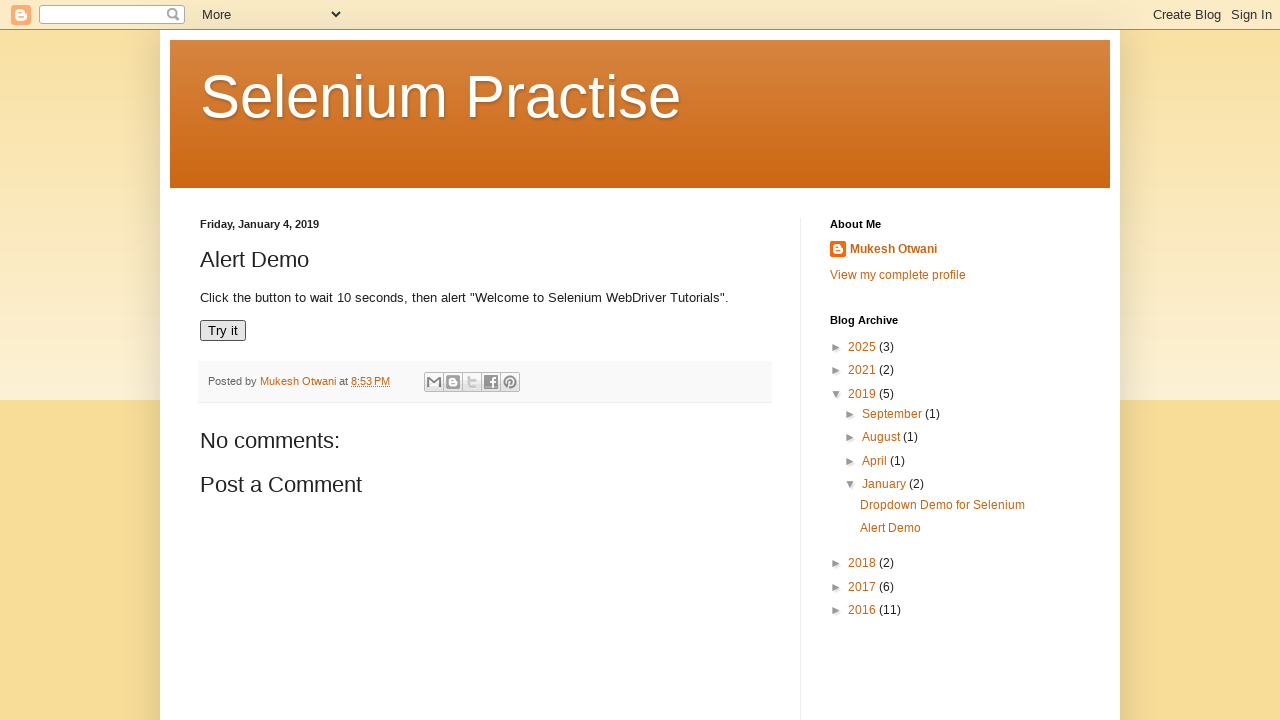

Set up dialog handler to accept alert
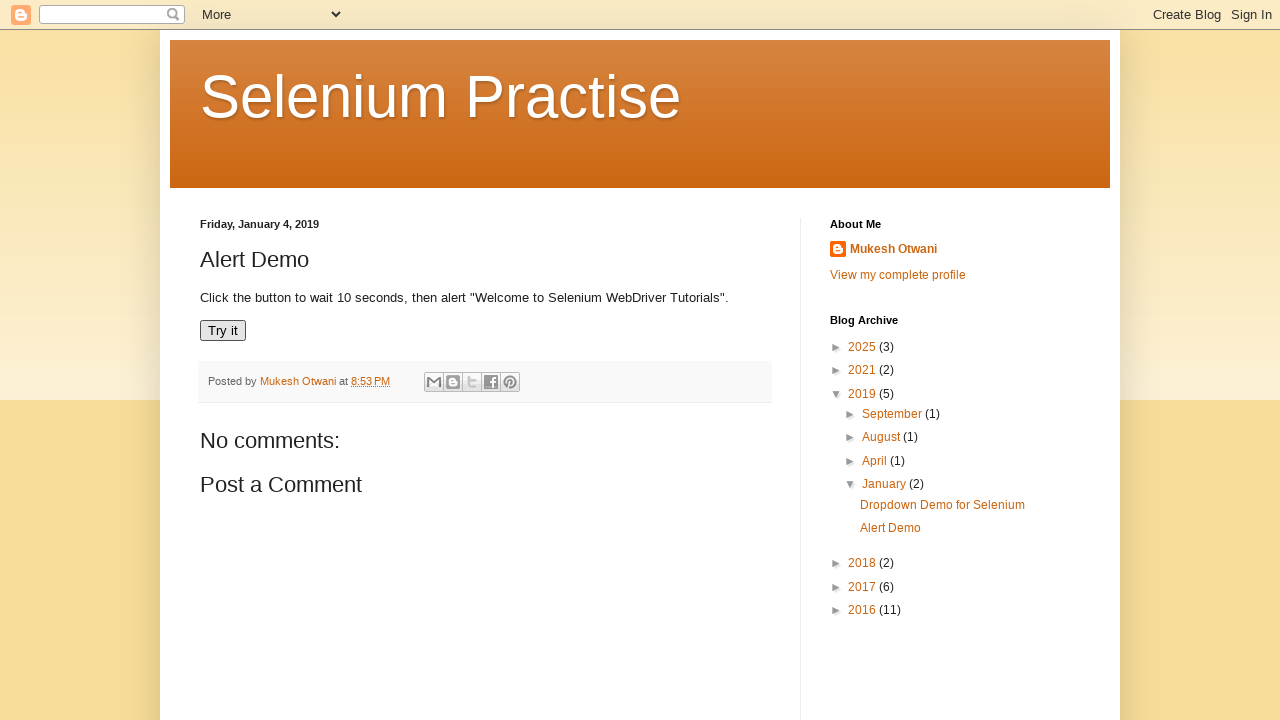

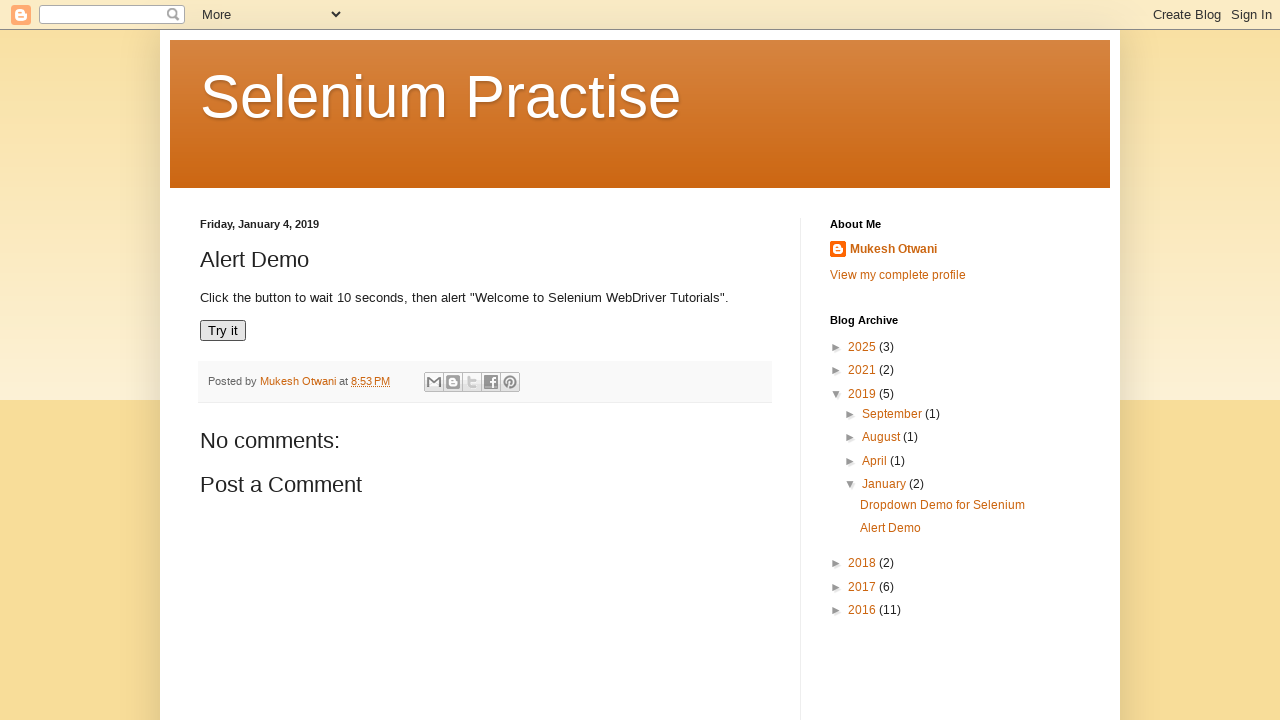